Tests a registration form by filling in first name, last name, and email fields, then submitting and verifying the welcome message appears.

Starting URL: http://suninjuly.github.io/registration1.html

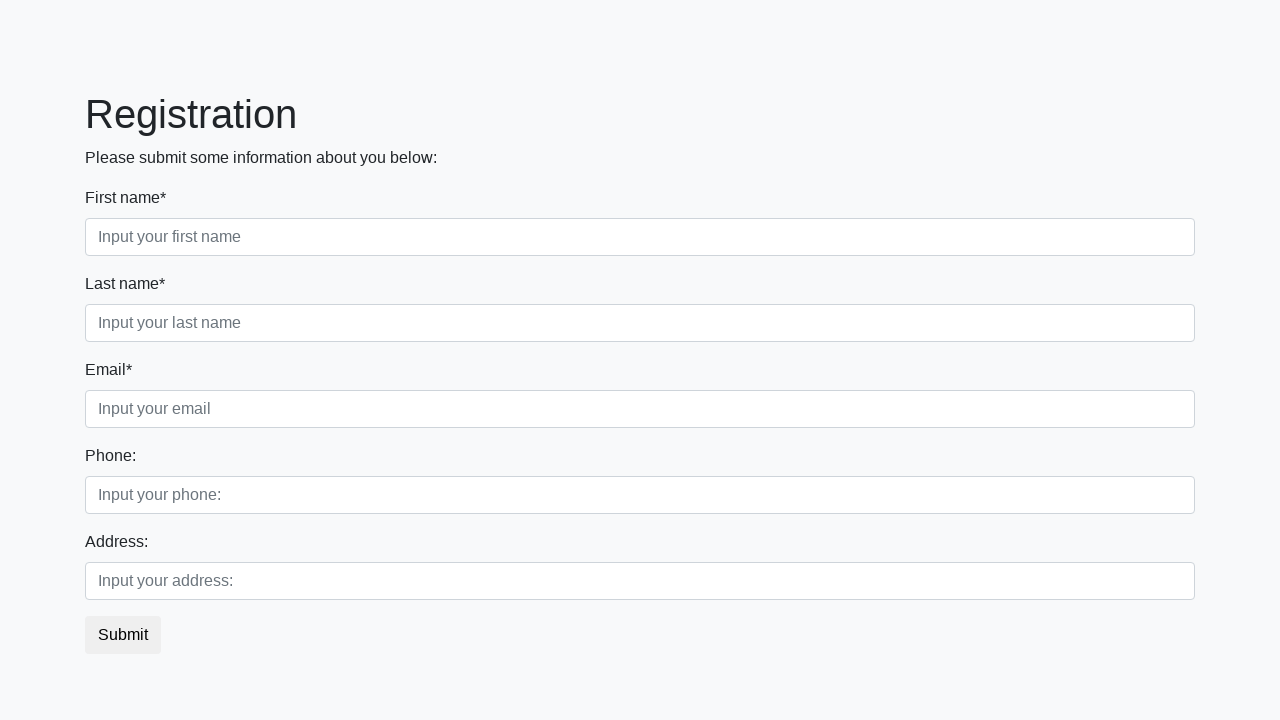

Filled first name field with 'Ivan' on input[placeholder='Input your first name']
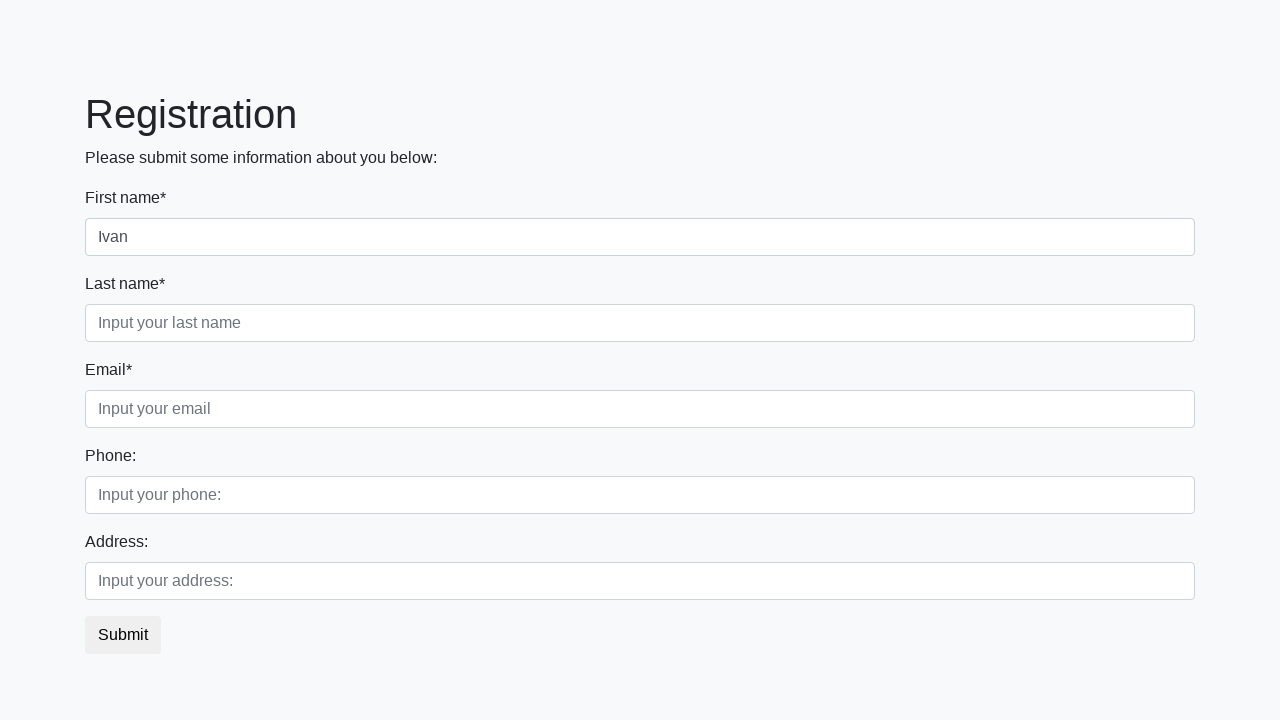

Filled last name field with 'Petrov' on input[placeholder='Input your last name']
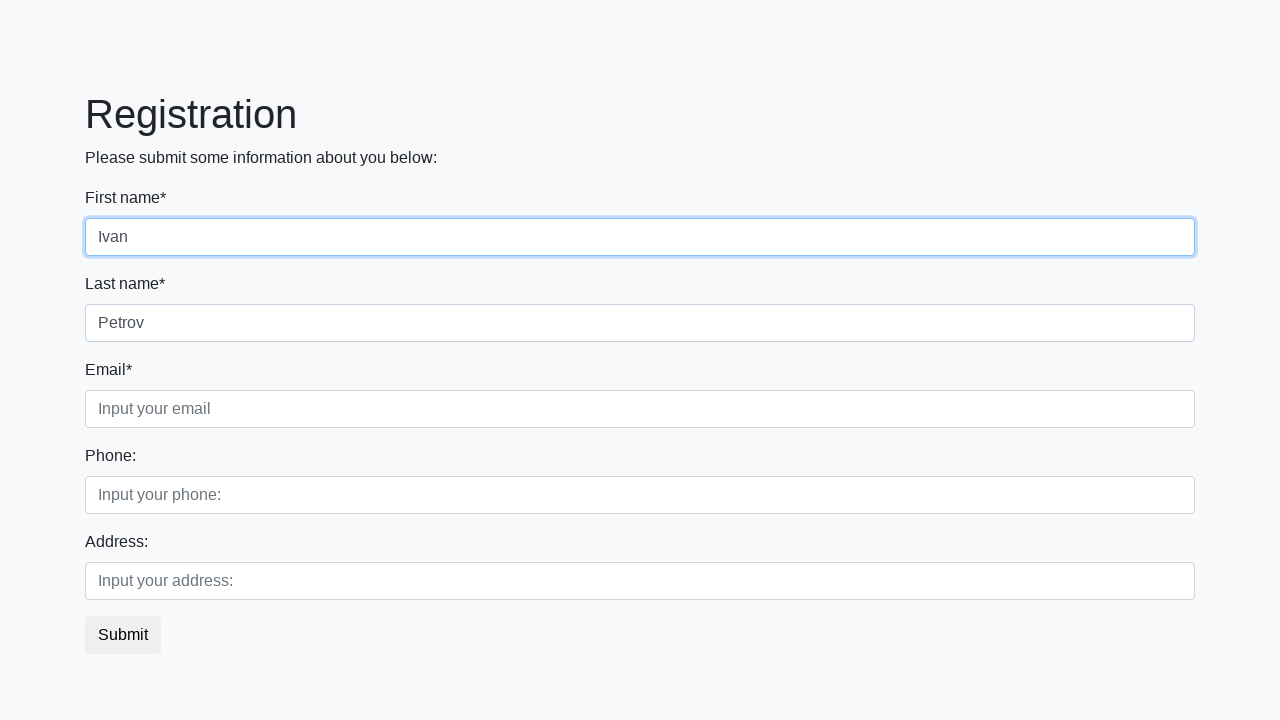

Filled email field with 'Smolensk' on input[placeholder='Input your email']
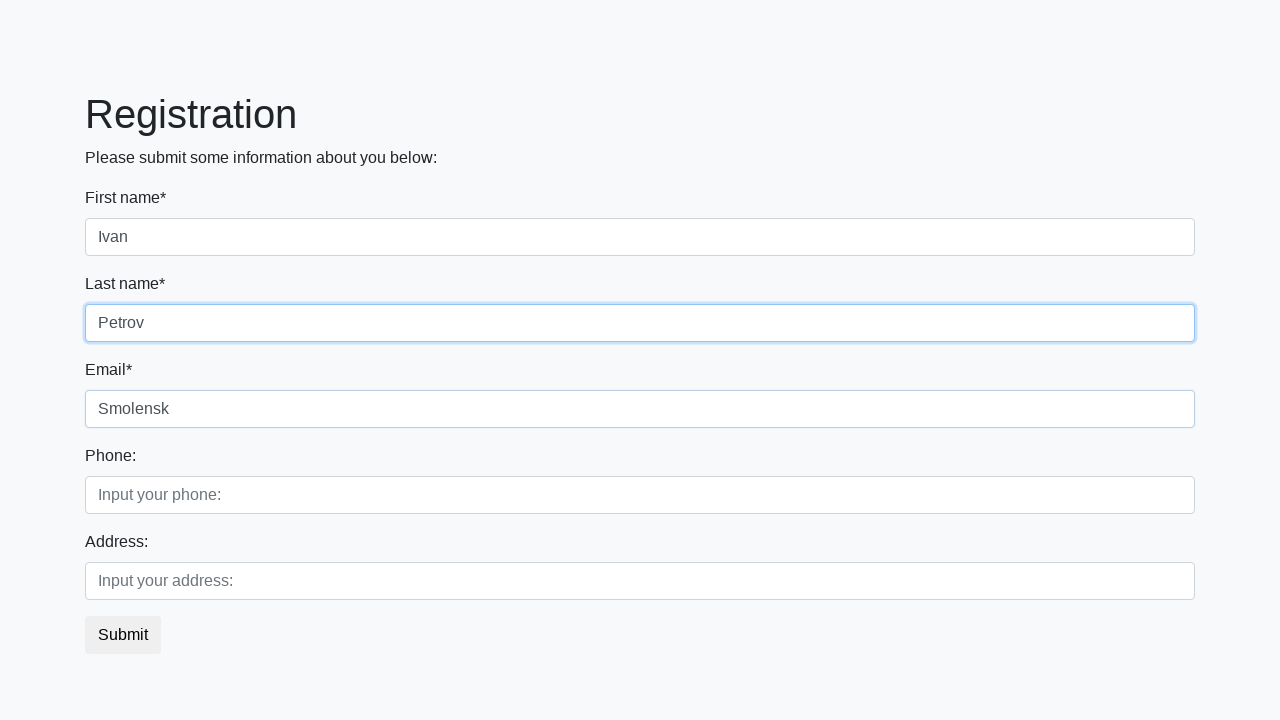

Clicked submit button to register at (123, 635) on button.btn
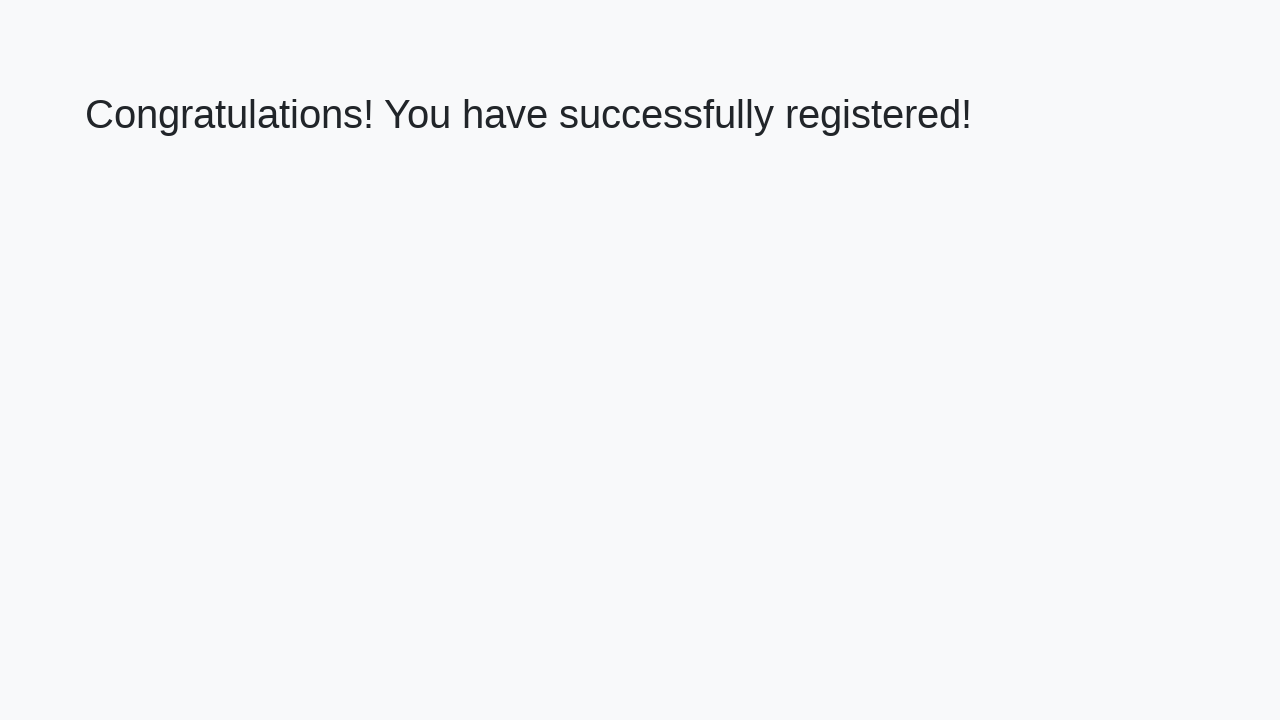

Welcome message appeared on page
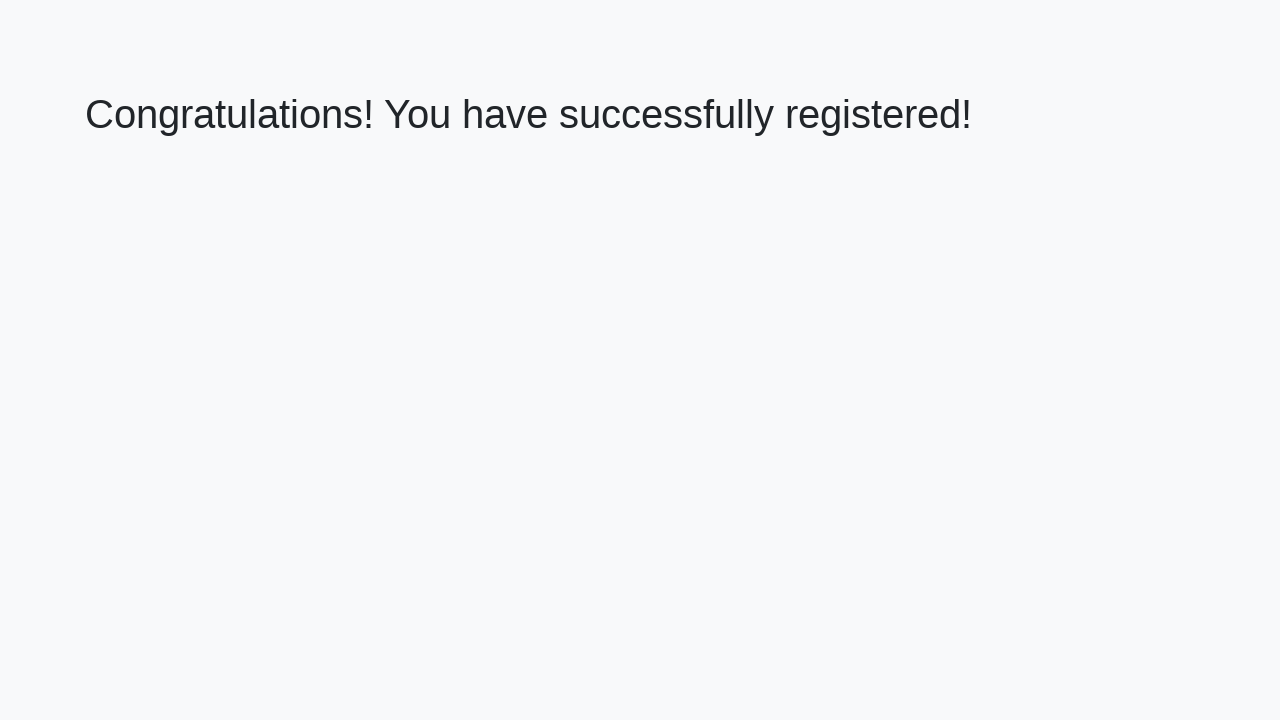

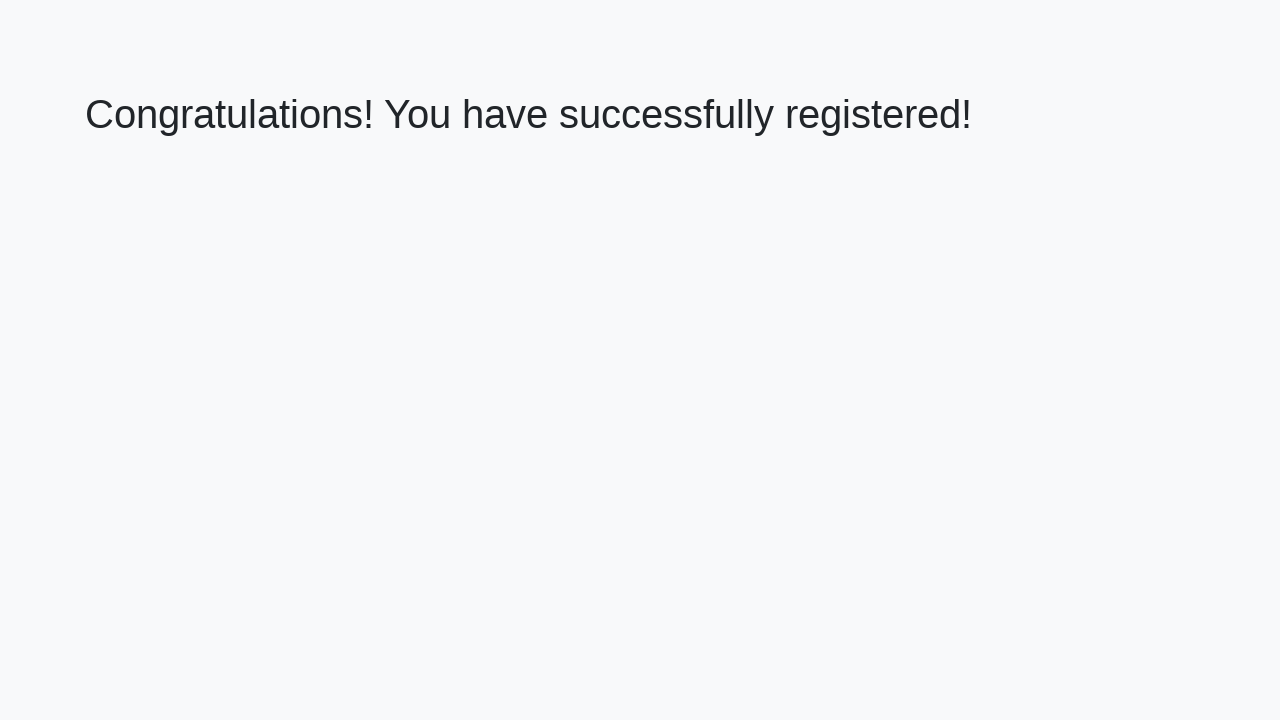